Navigates to an HTML forms tutorial page and verifies radio button groups are present and accessible by locating and interacting with multiple radio button elements.

Starting URL: http://www.echoecho.com/htmlforms10.htm

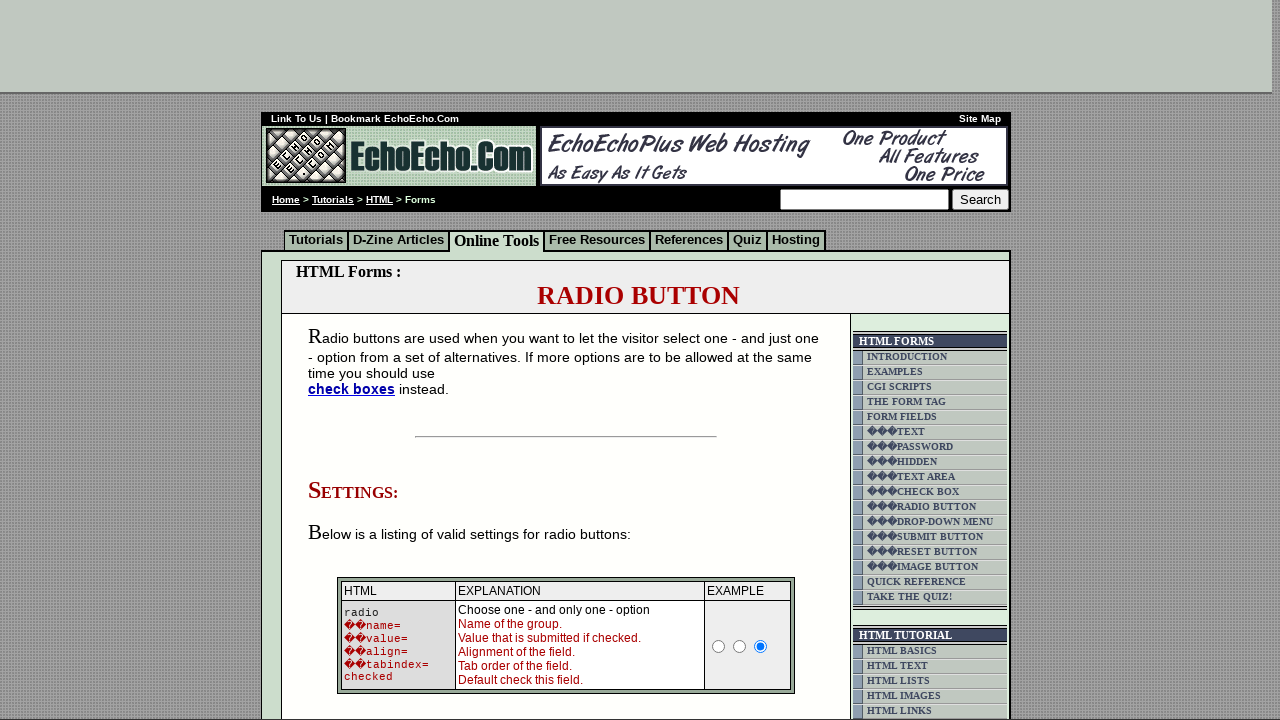

Waited for form element to load
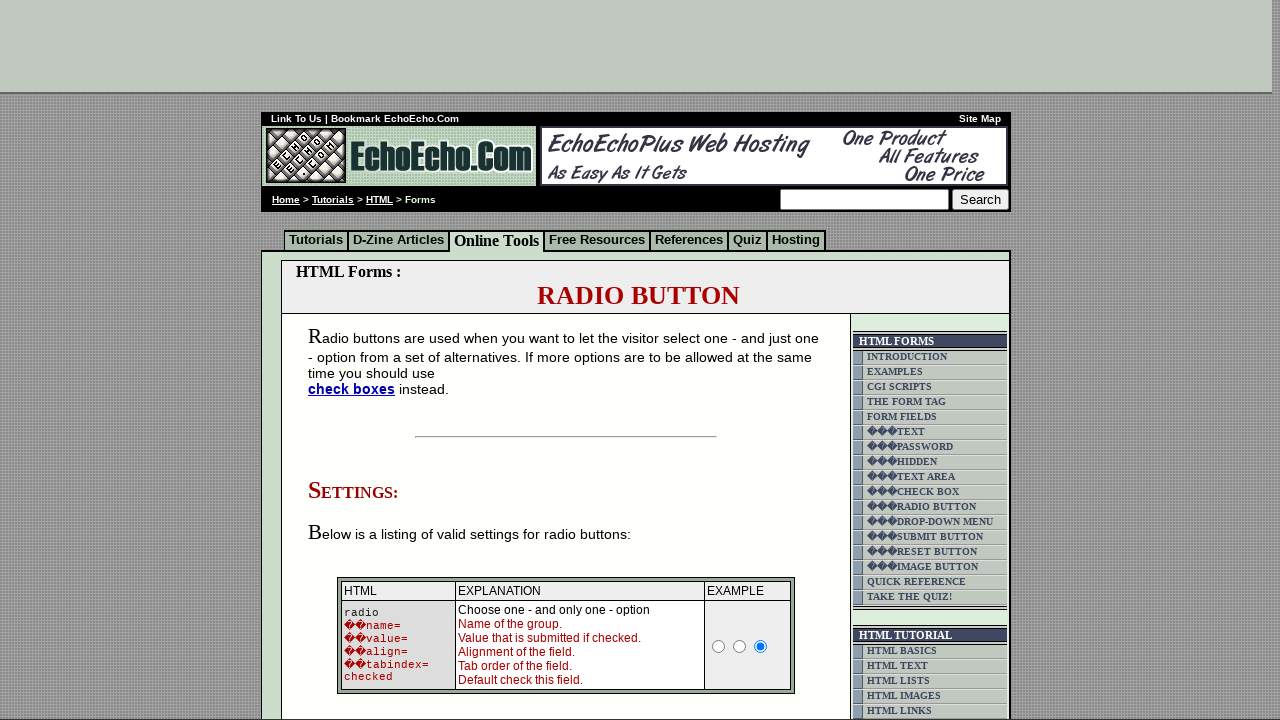

Located radio button group 1
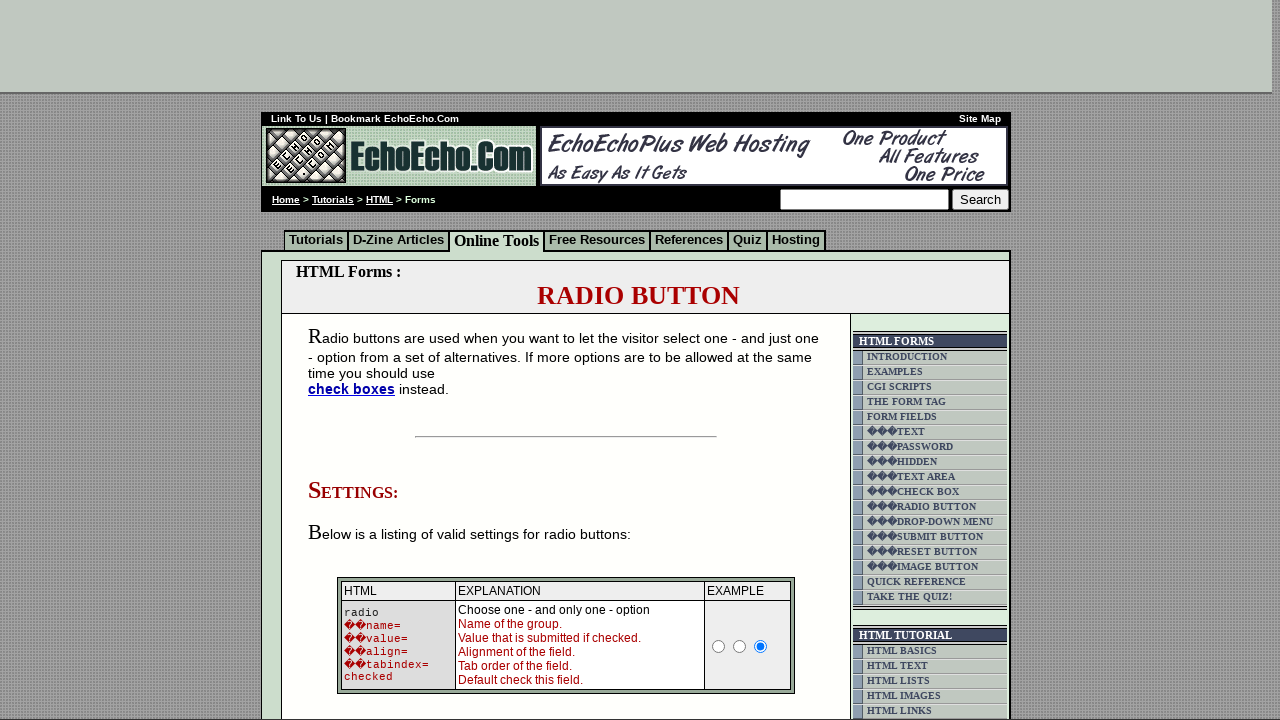

Clicked first radio button in group 1 at (356, 360) on input[name='group1'] >> nth=0
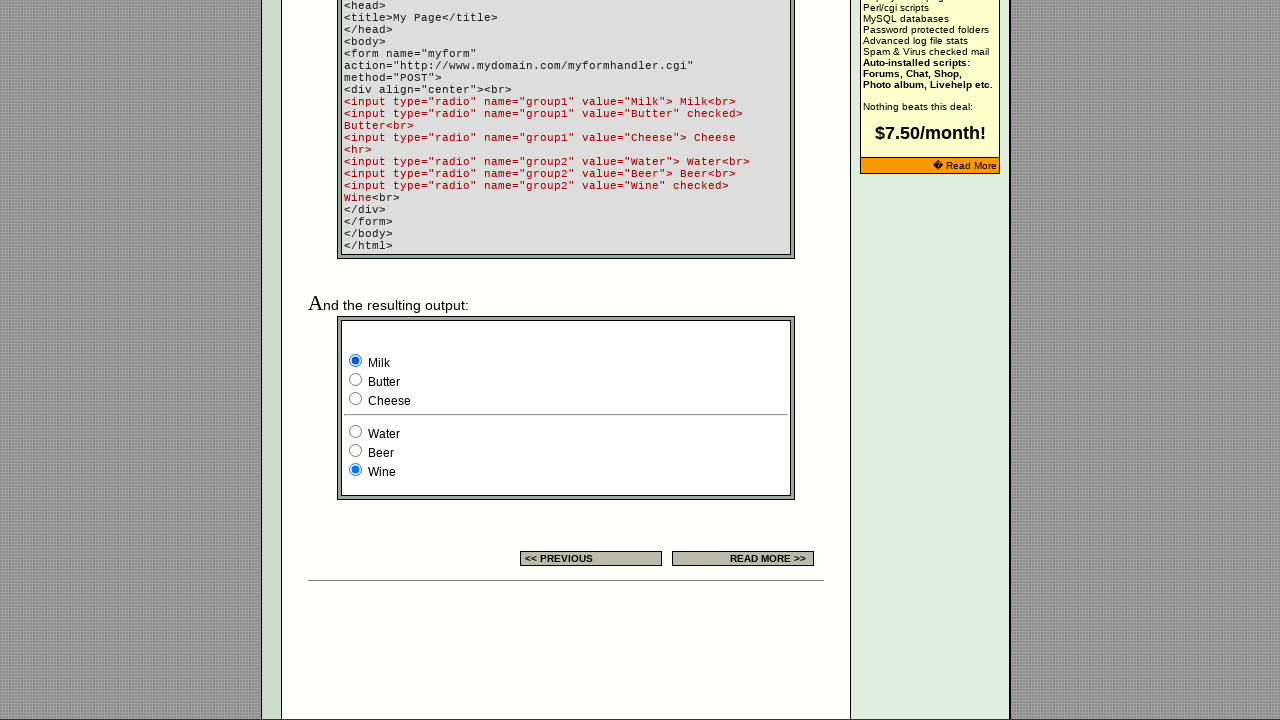

Located radio button group 2
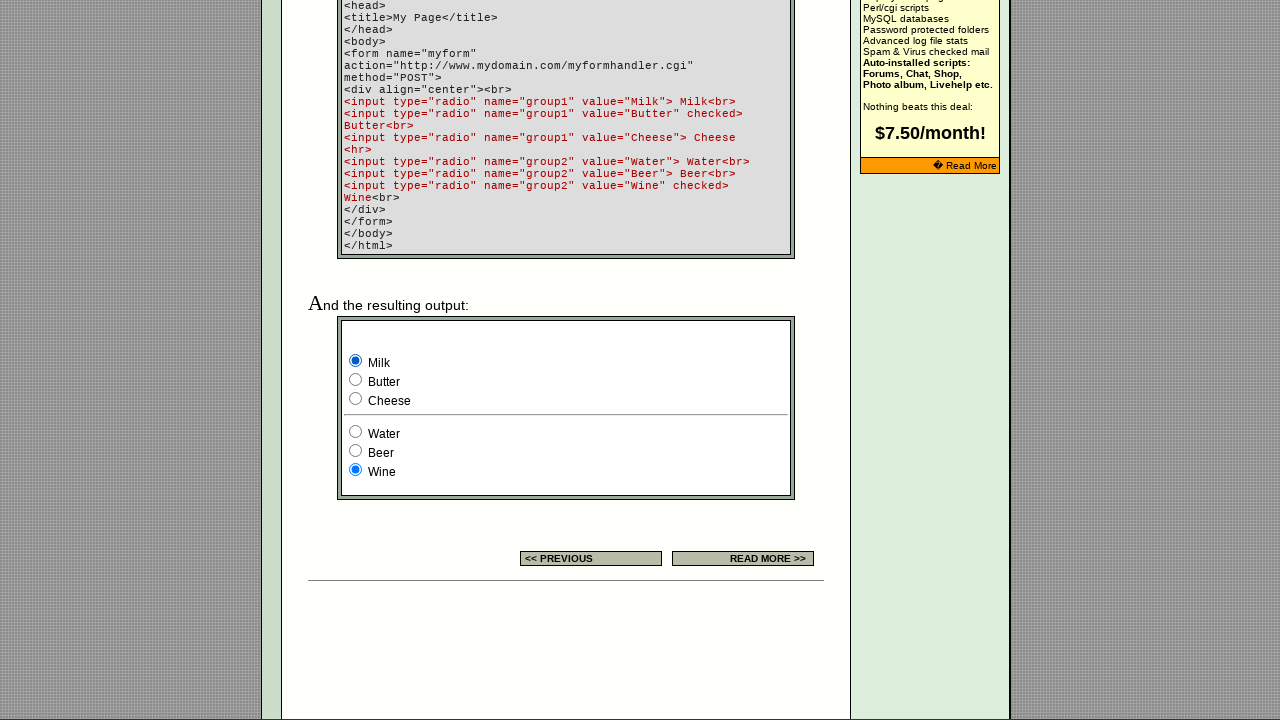

Clicked first radio button in group 2 at (356, 432) on input[name='group2'] >> nth=0
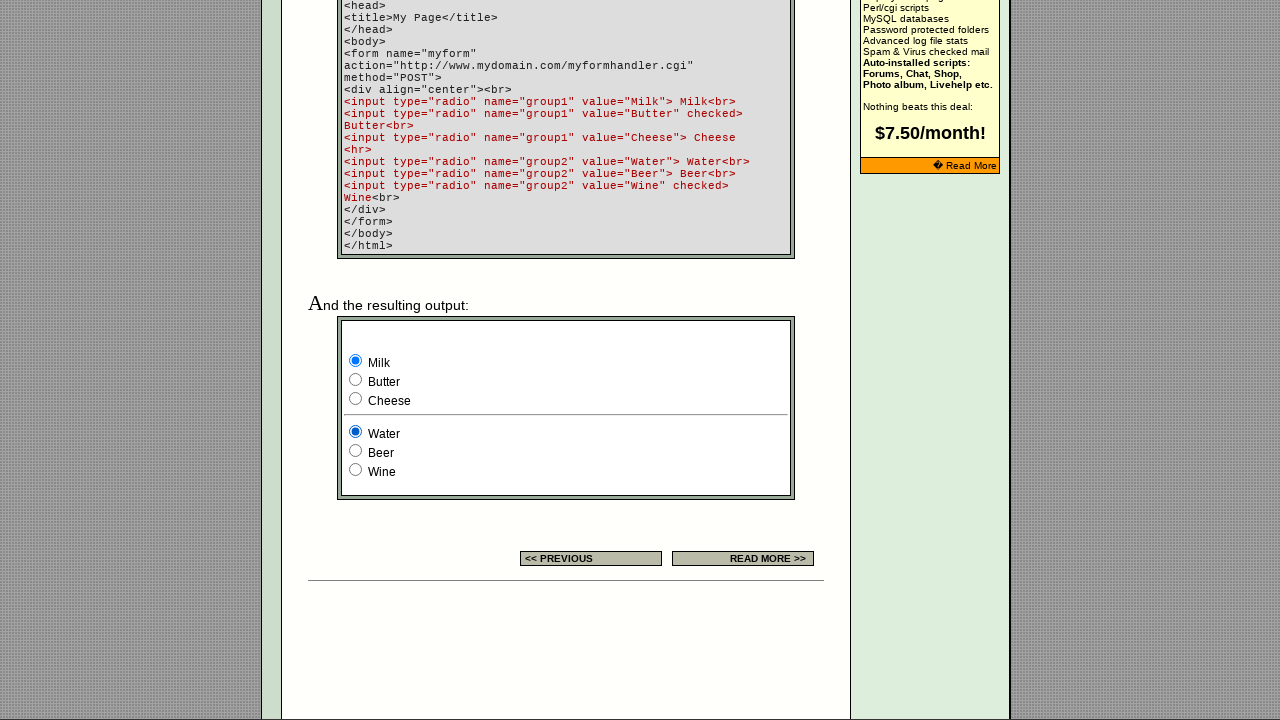

Verified radio button in group 1 is checked
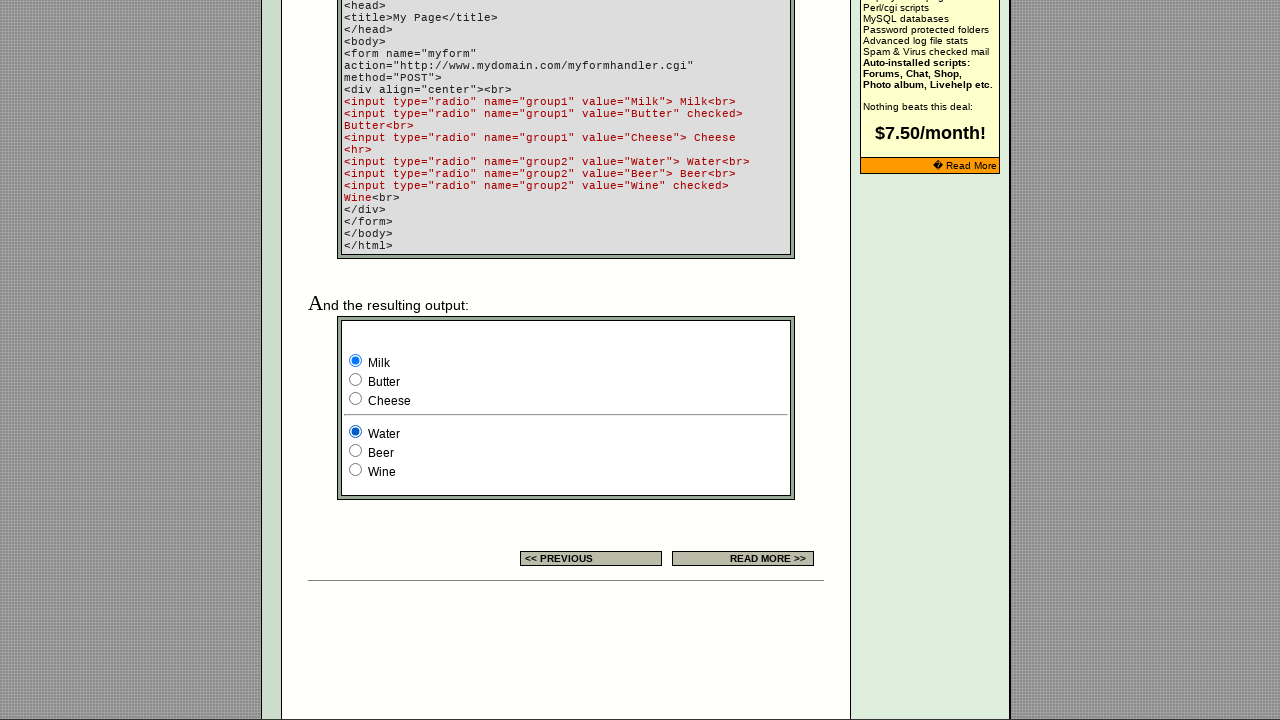

Verified radio button in group 2 is checked
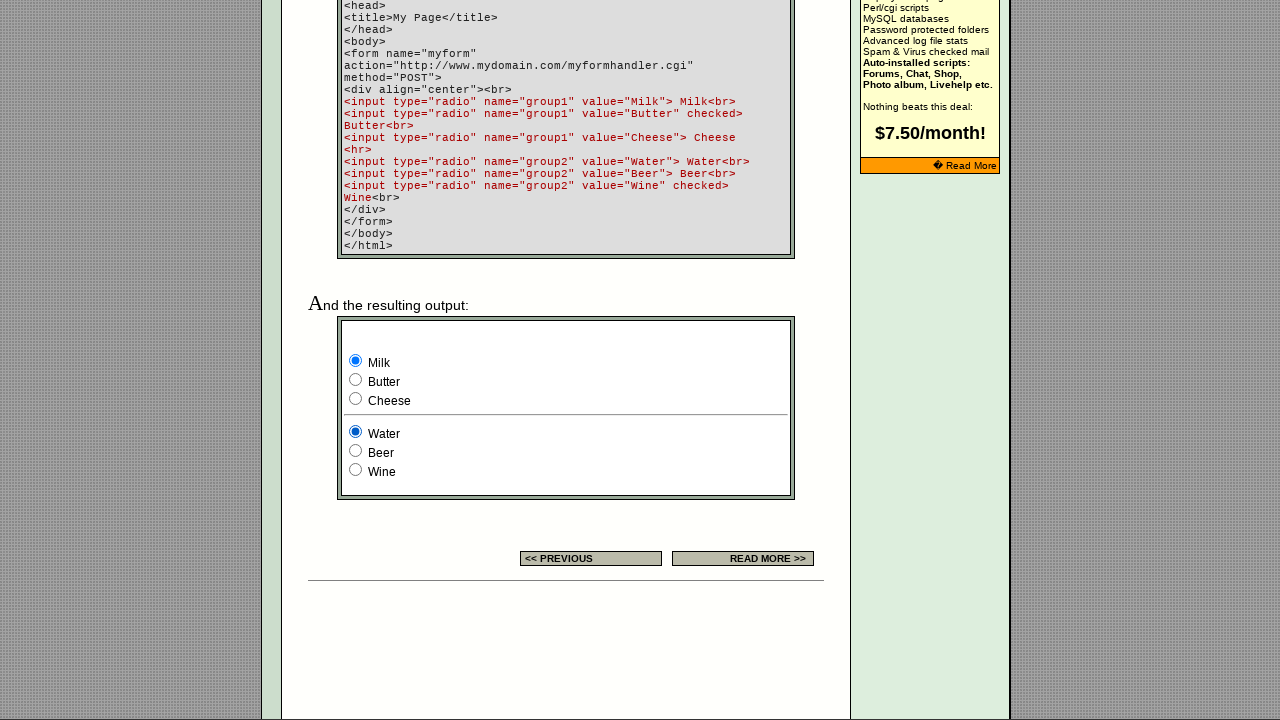

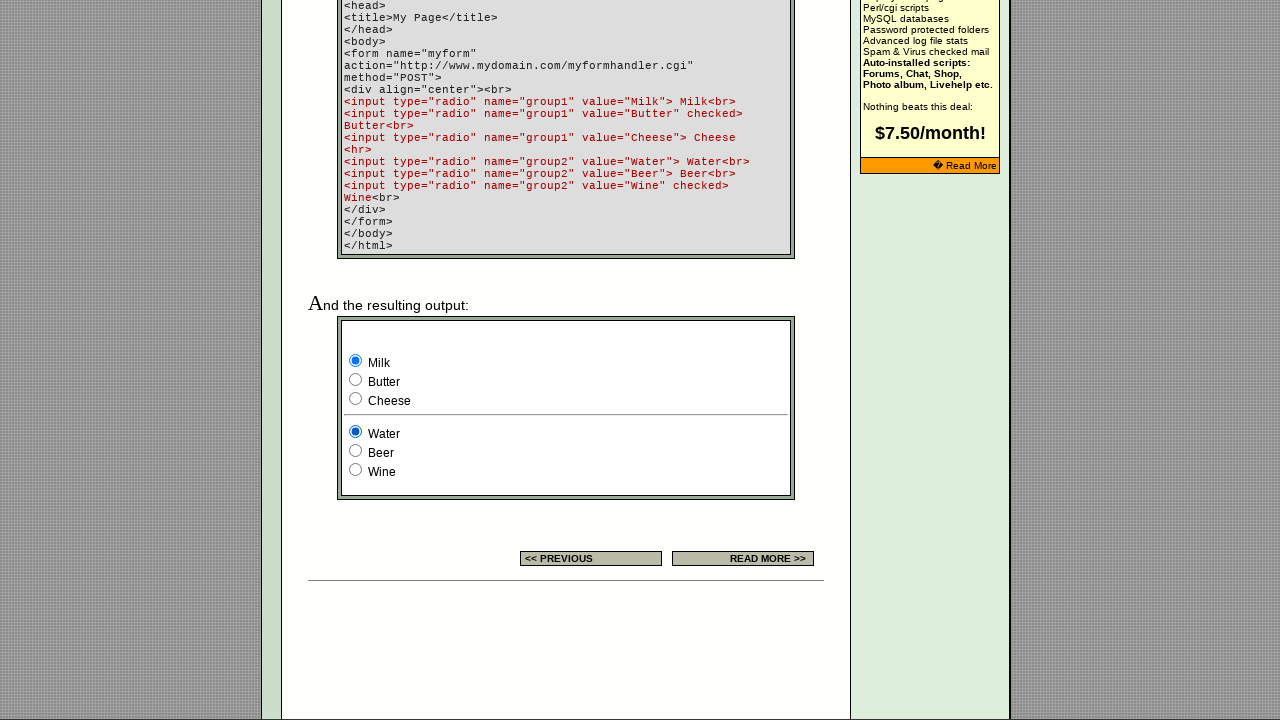